Tests that clicking Clear completed removes completed items from the list

Starting URL: https://demo.playwright.dev/todomvc

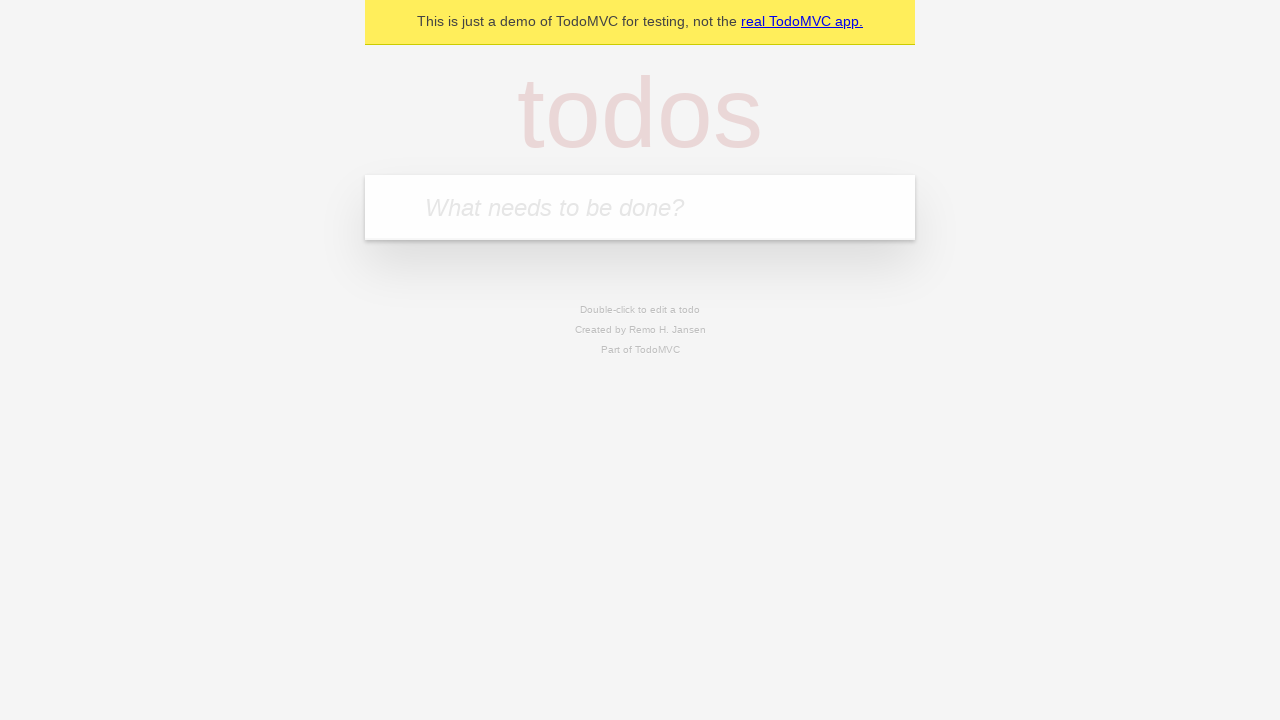

Filled todo input with 'buy some cheese' on internal:attr=[placeholder="What needs to be done?"i]
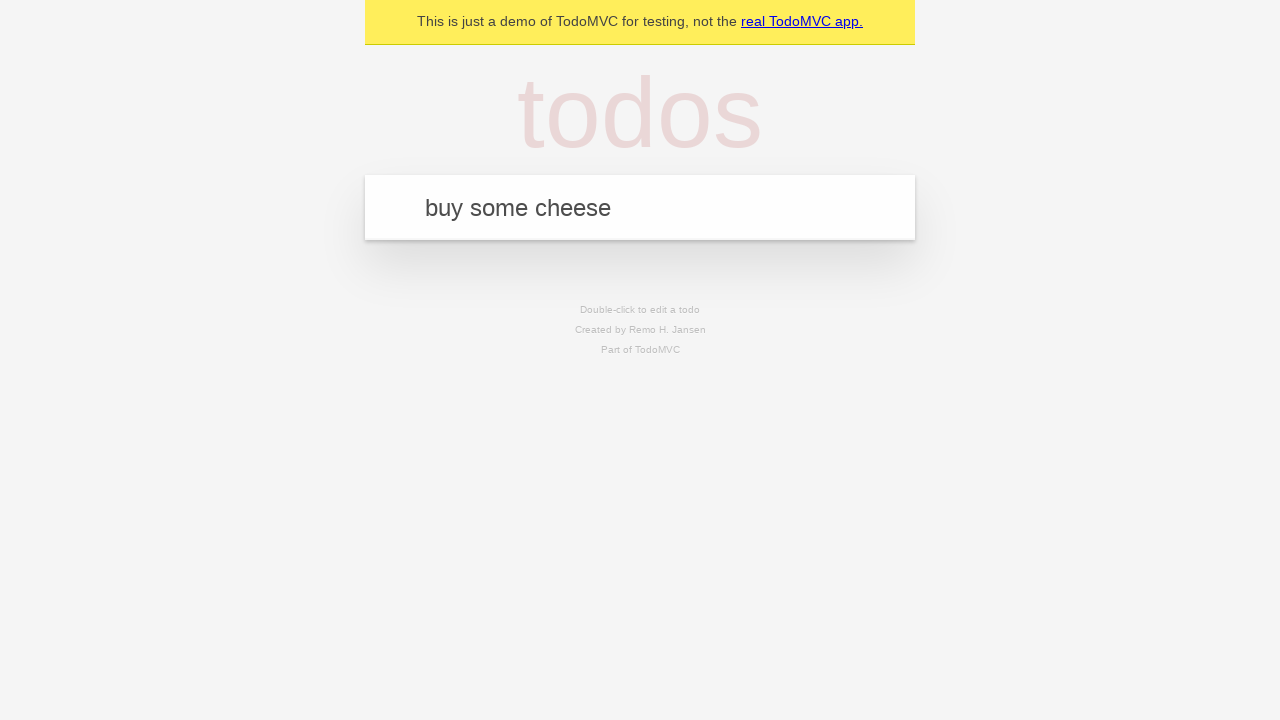

Pressed Enter to add 'buy some cheese' to the todo list on internal:attr=[placeholder="What needs to be done?"i]
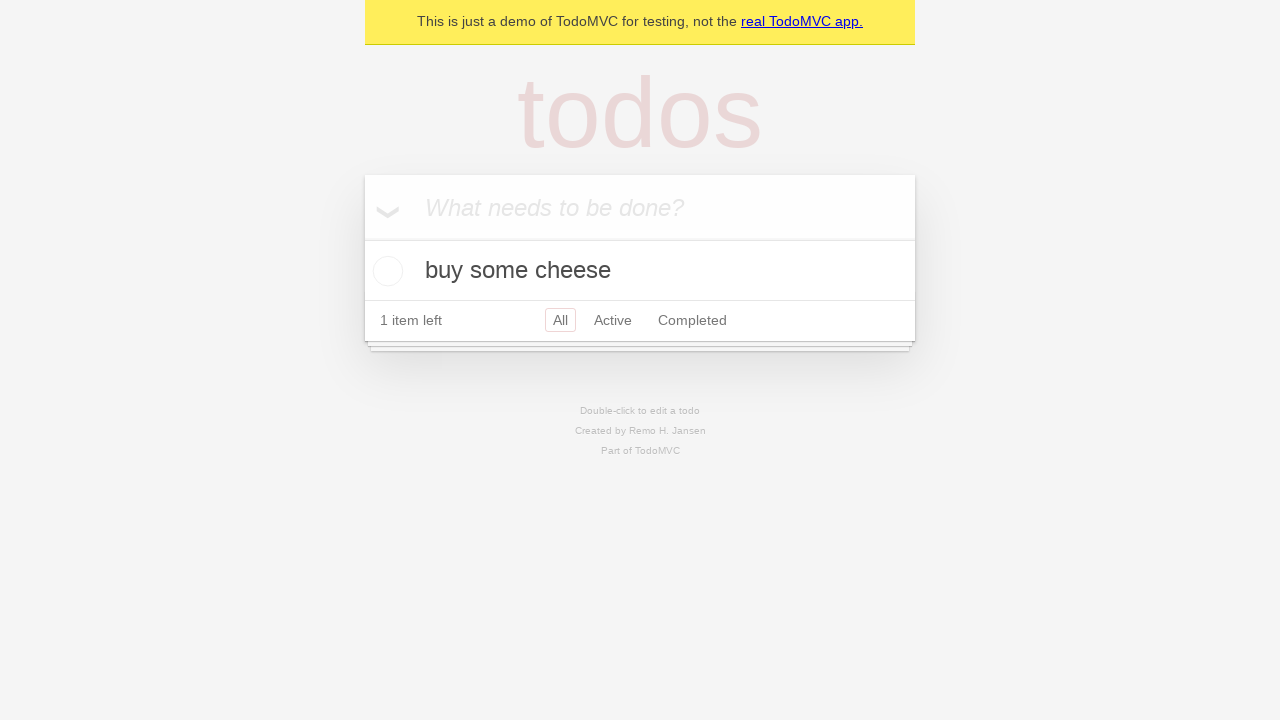

Filled todo input with 'feed the cat' on internal:attr=[placeholder="What needs to be done?"i]
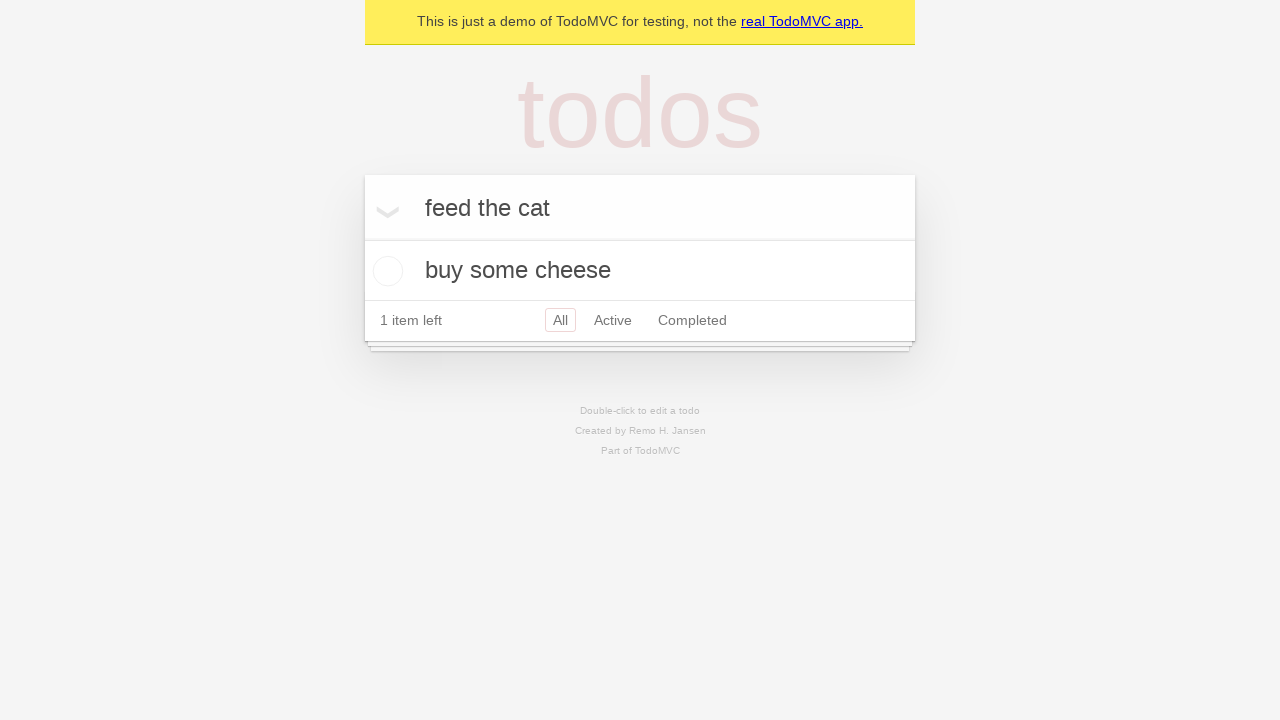

Pressed Enter to add 'feed the cat' to the todo list on internal:attr=[placeholder="What needs to be done?"i]
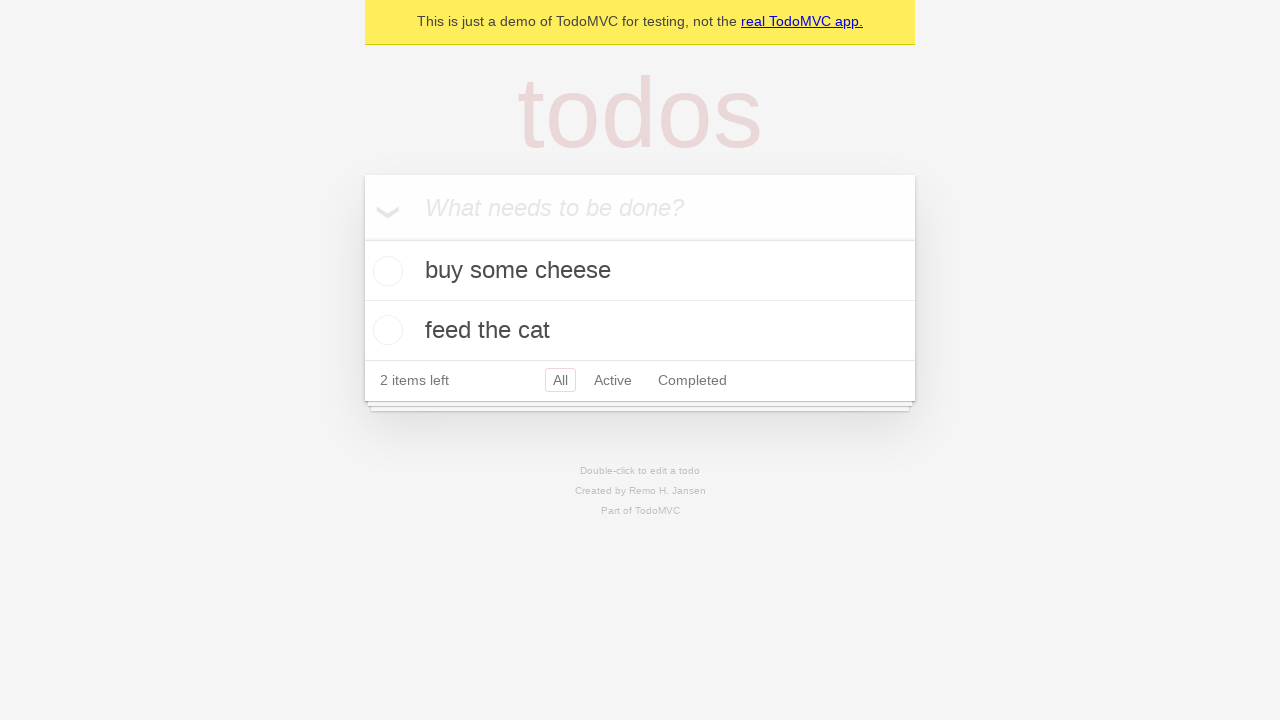

Filled todo input with 'book a doctors appointment' on internal:attr=[placeholder="What needs to be done?"i]
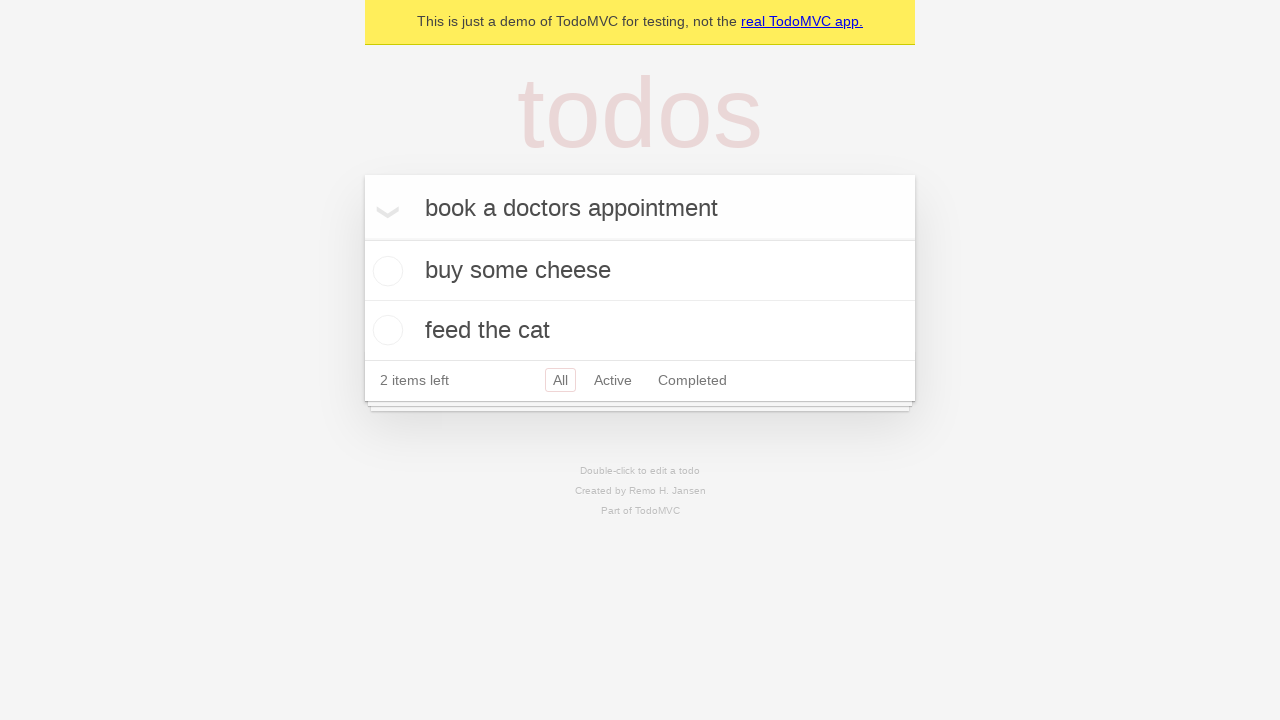

Pressed Enter to add 'book a doctors appointment' to the todo list on internal:attr=[placeholder="What needs to be done?"i]
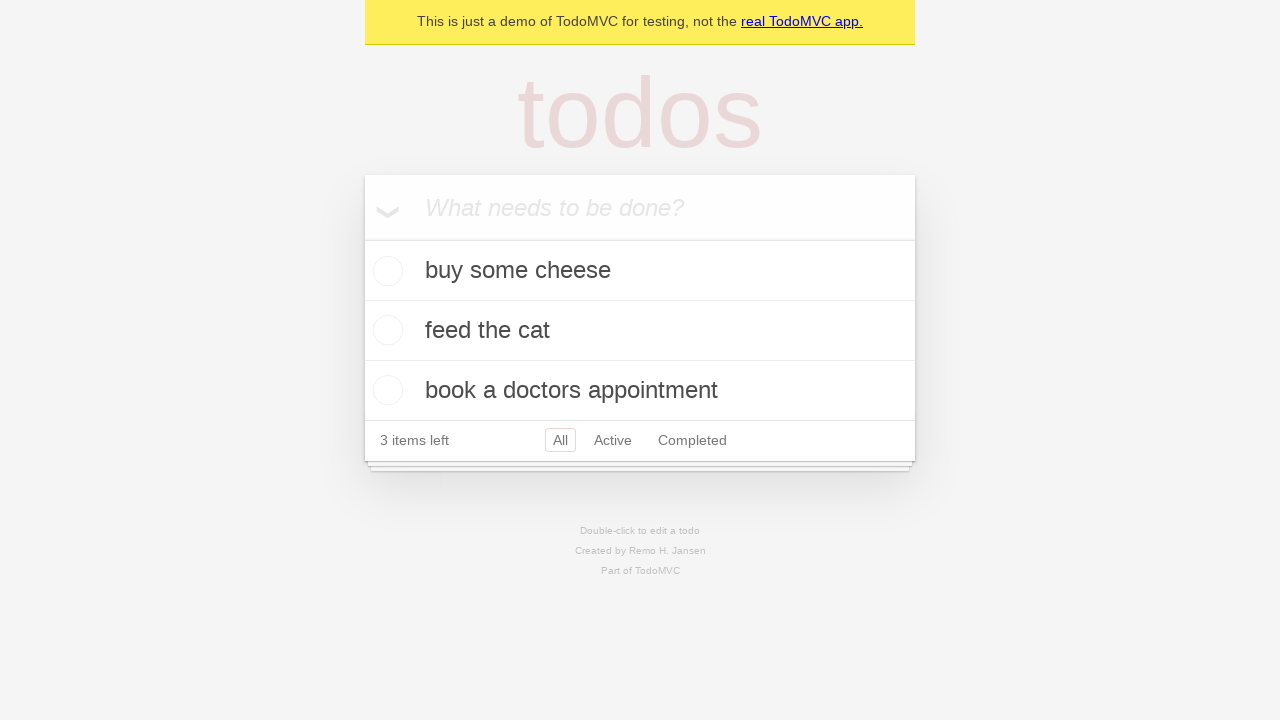

Retrieved all todo items
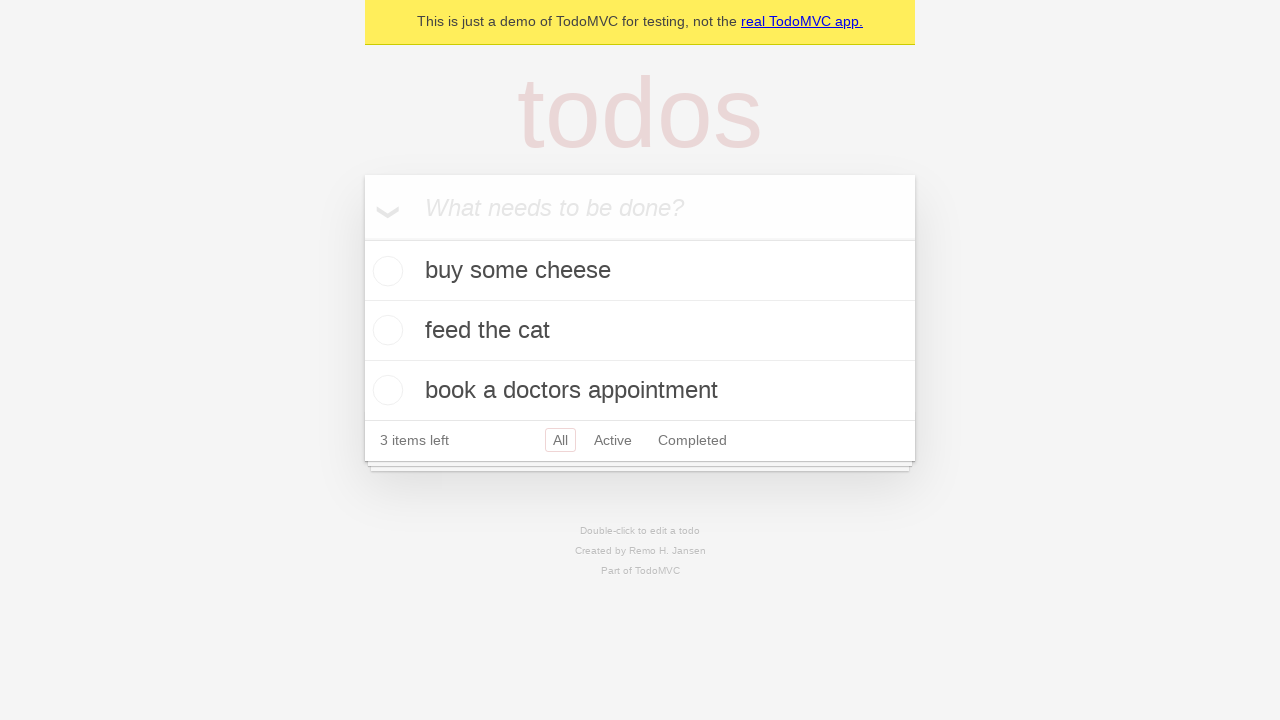

Checked the second todo item (feed the cat) at (385, 330) on internal:testid=[data-testid="todo-item"s] >> nth=1 >> internal:role=checkbox
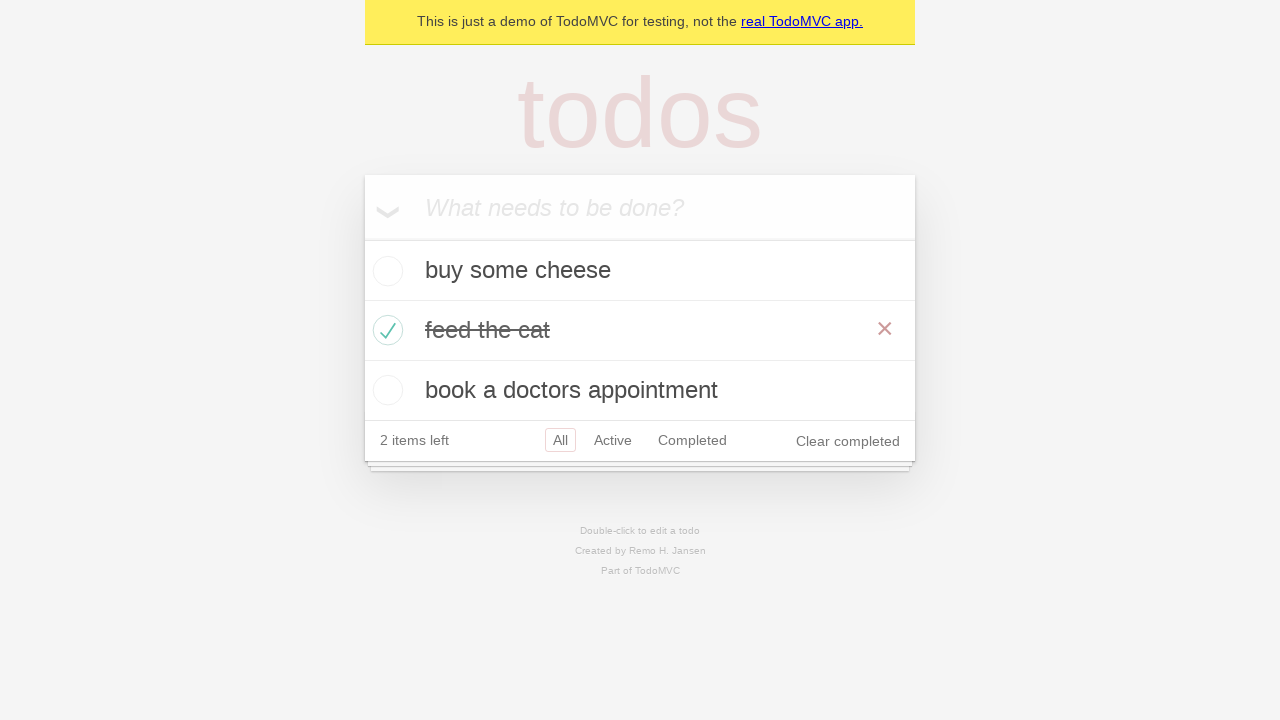

Clicked Clear completed button to remove completed items at (848, 441) on internal:role=button[name="Clear completed"i]
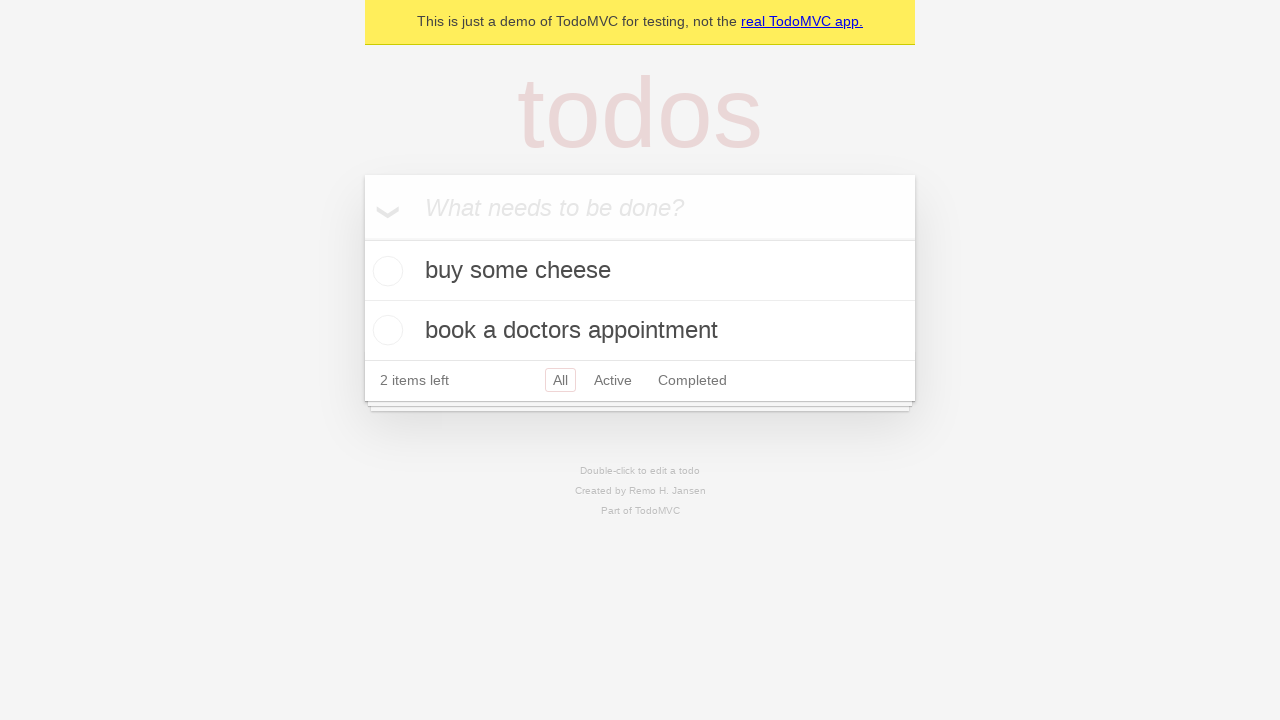

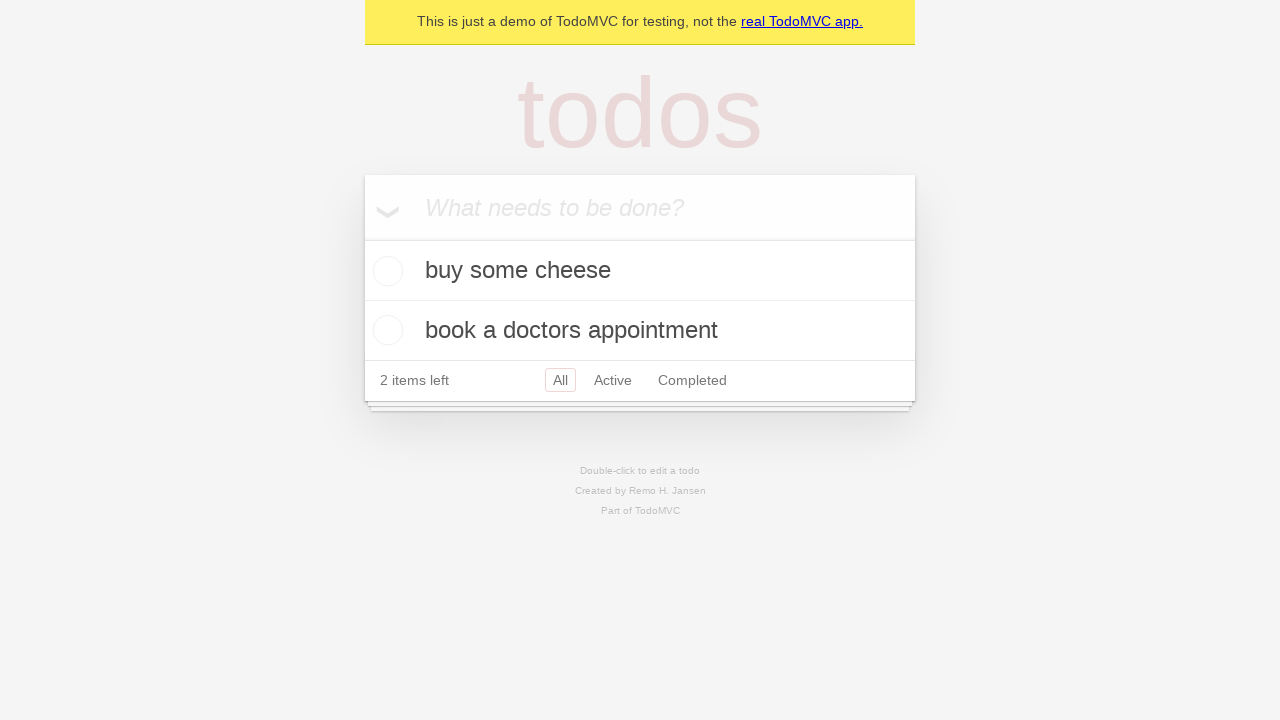